Tests the ecological spot search functionality by selecting a city from a dropdown and clicking the search button to retrieve results

Starting URL: https://neecs.moenv.gov.tw/Home/PlaceQry

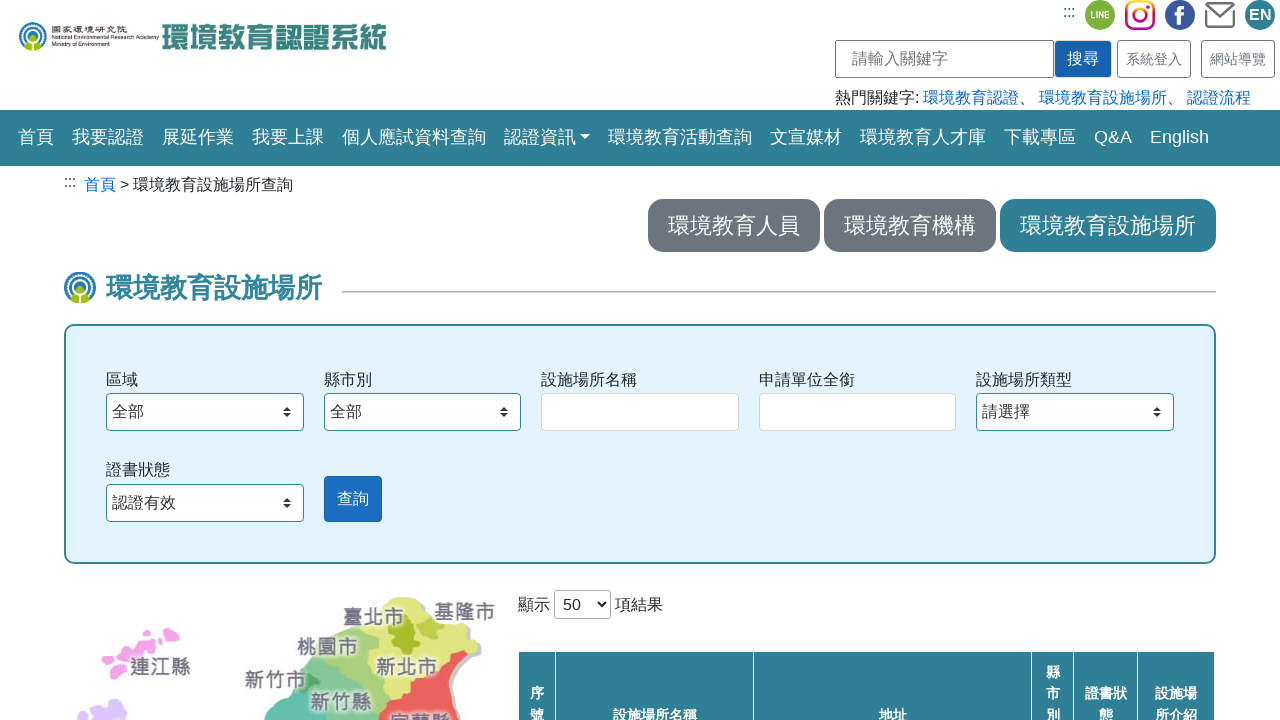

City dropdown selector appeared
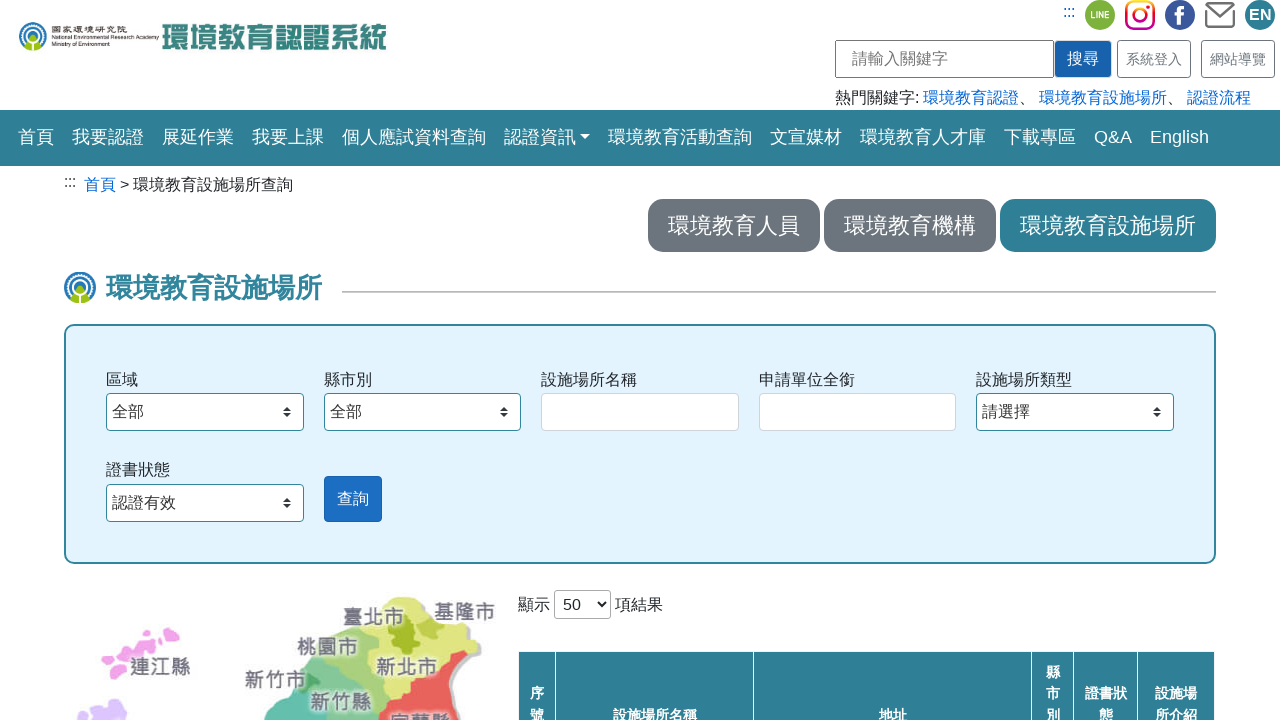

Selected '臺北市' from city dropdown on #frontPlaceQryVM_City
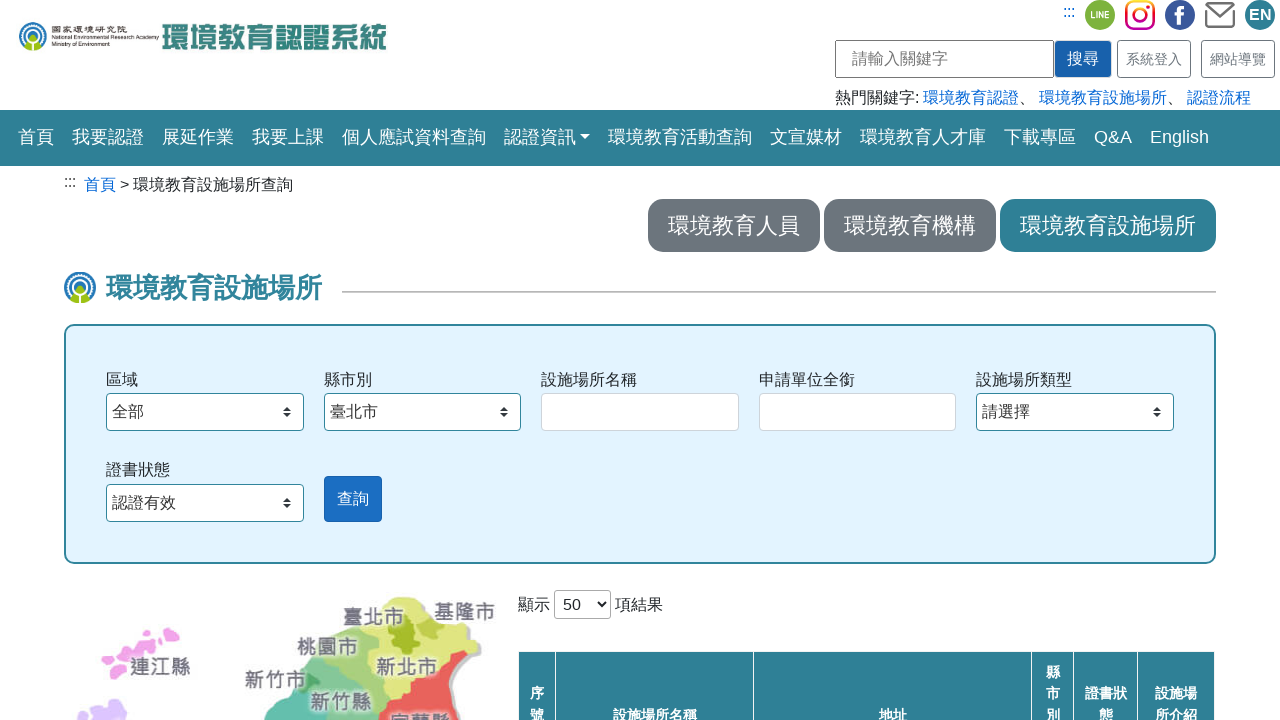

Clicked search button to retrieve ecological spot results at (353, 499) on .btn.btn-primary
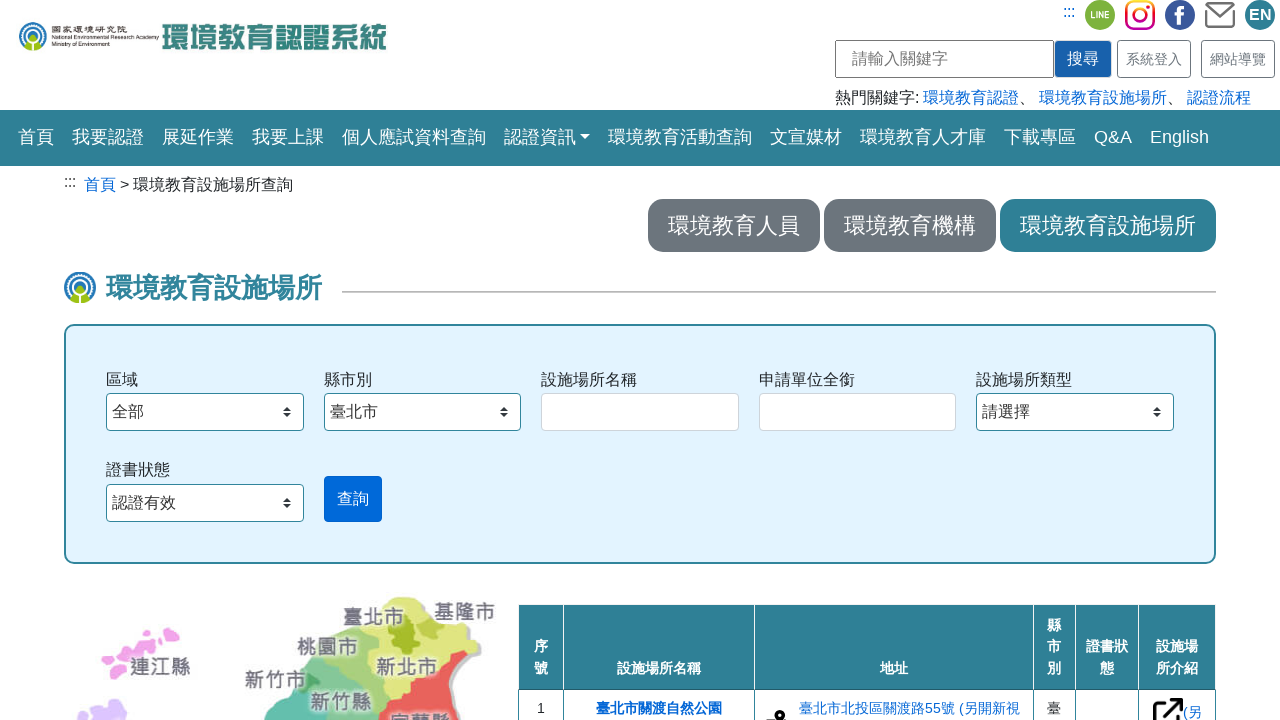

Search results table loaded successfully
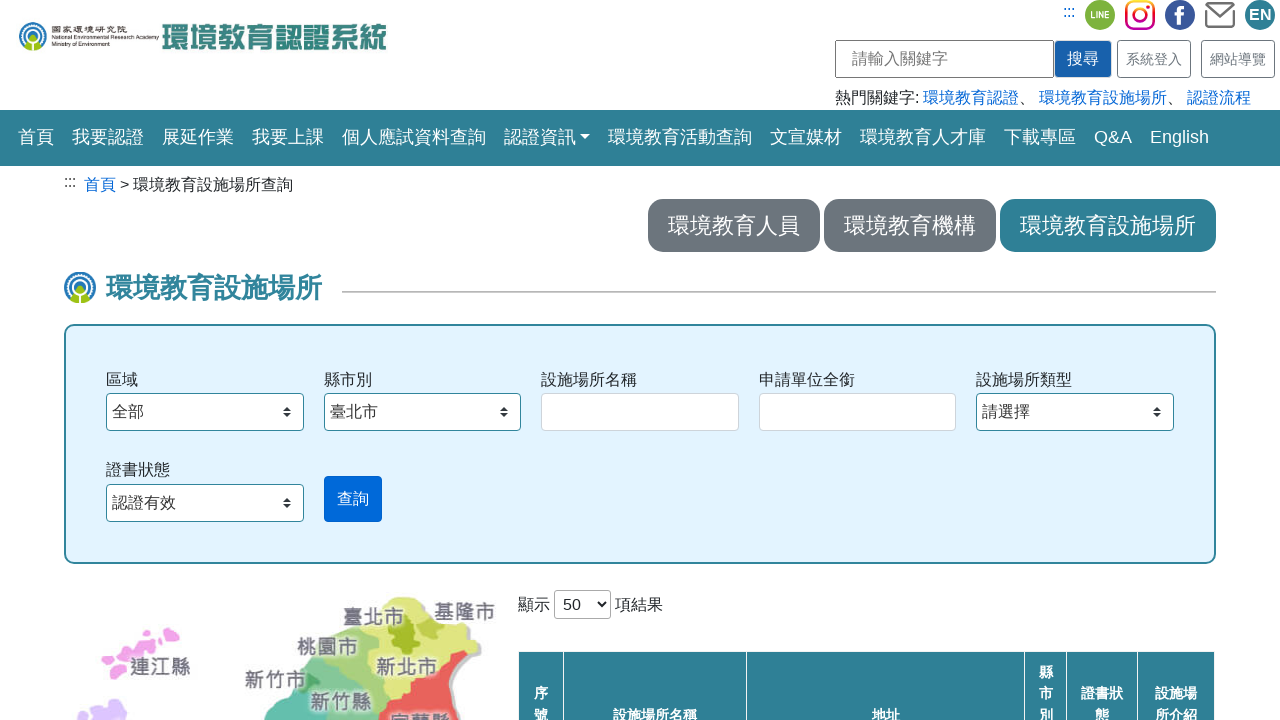

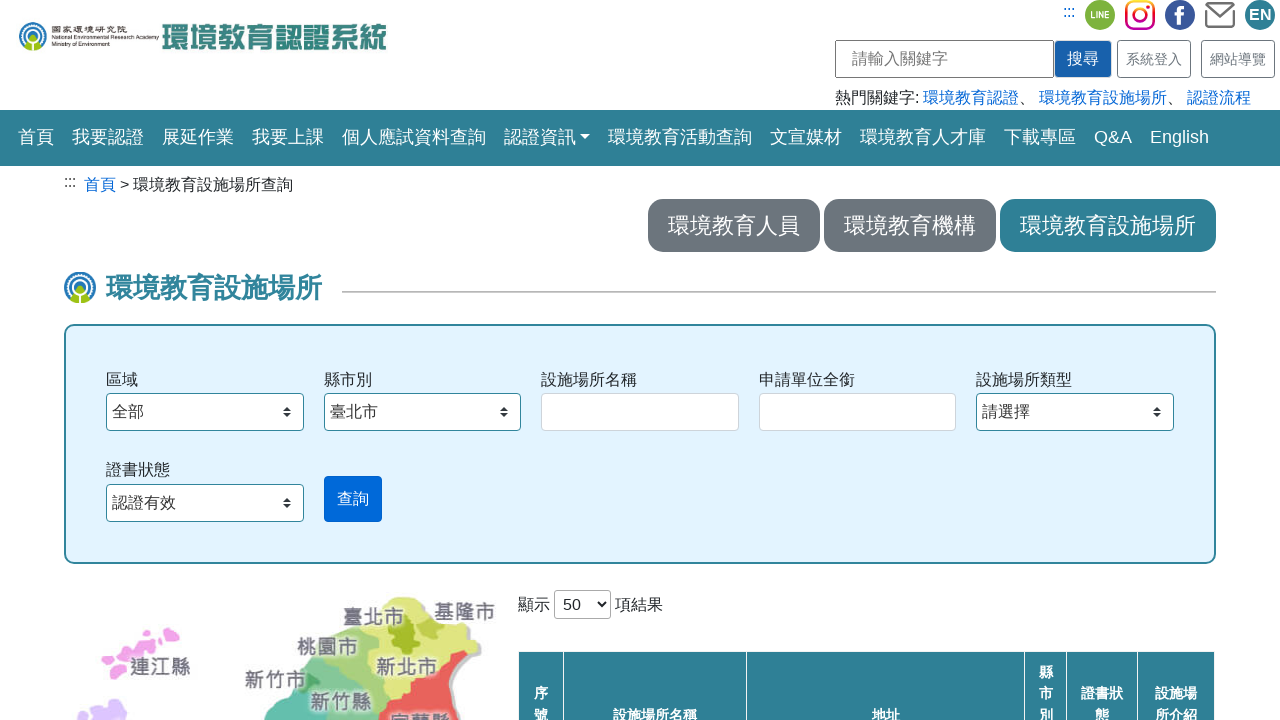